Tests that the Clear completed button removes completed items when clicked

Starting URL: https://demo.playwright.dev/todomvc

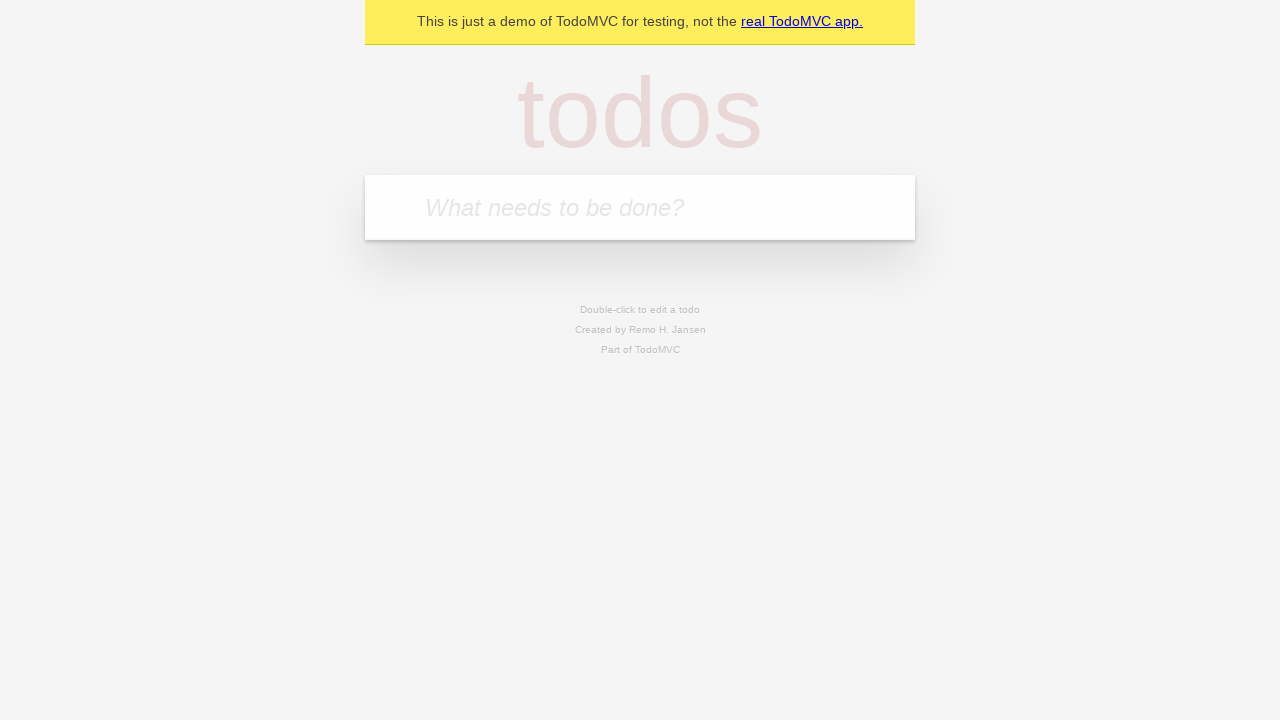

Filled todo input with 'buy some cheese' on internal:attr=[placeholder="What needs to be done?"i]
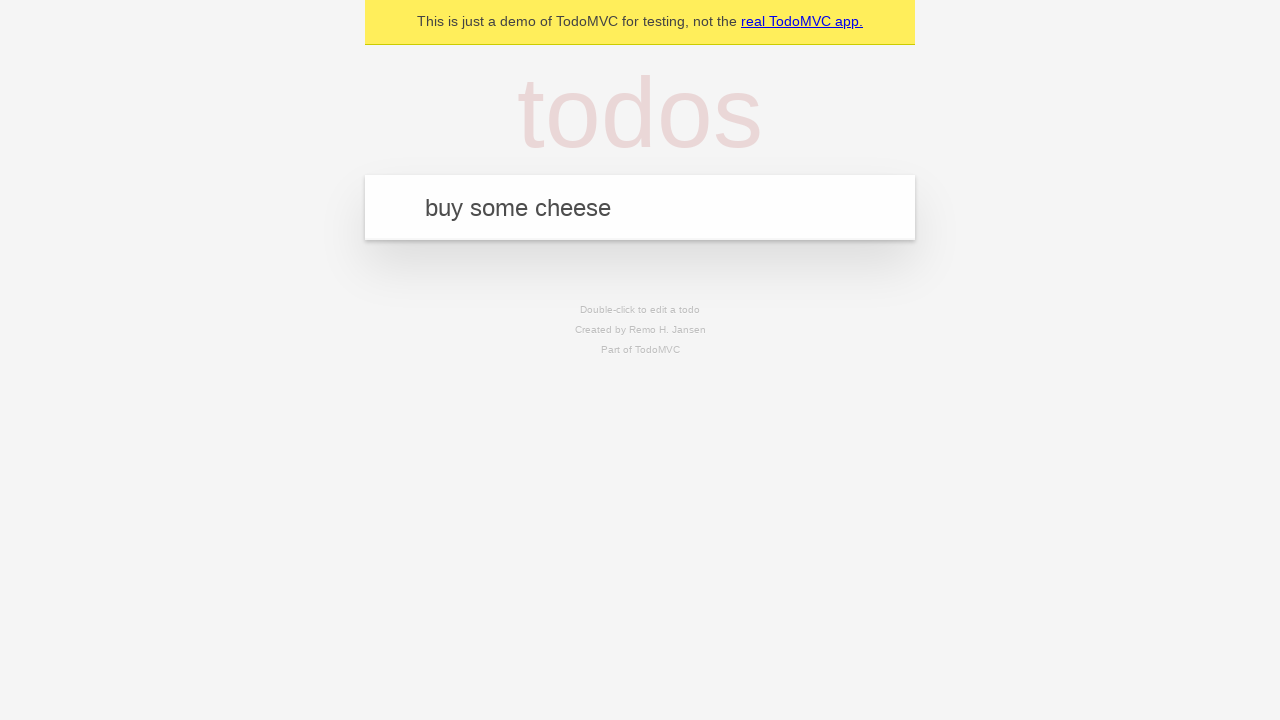

Pressed Enter to create todo 'buy some cheese' on internal:attr=[placeholder="What needs to be done?"i]
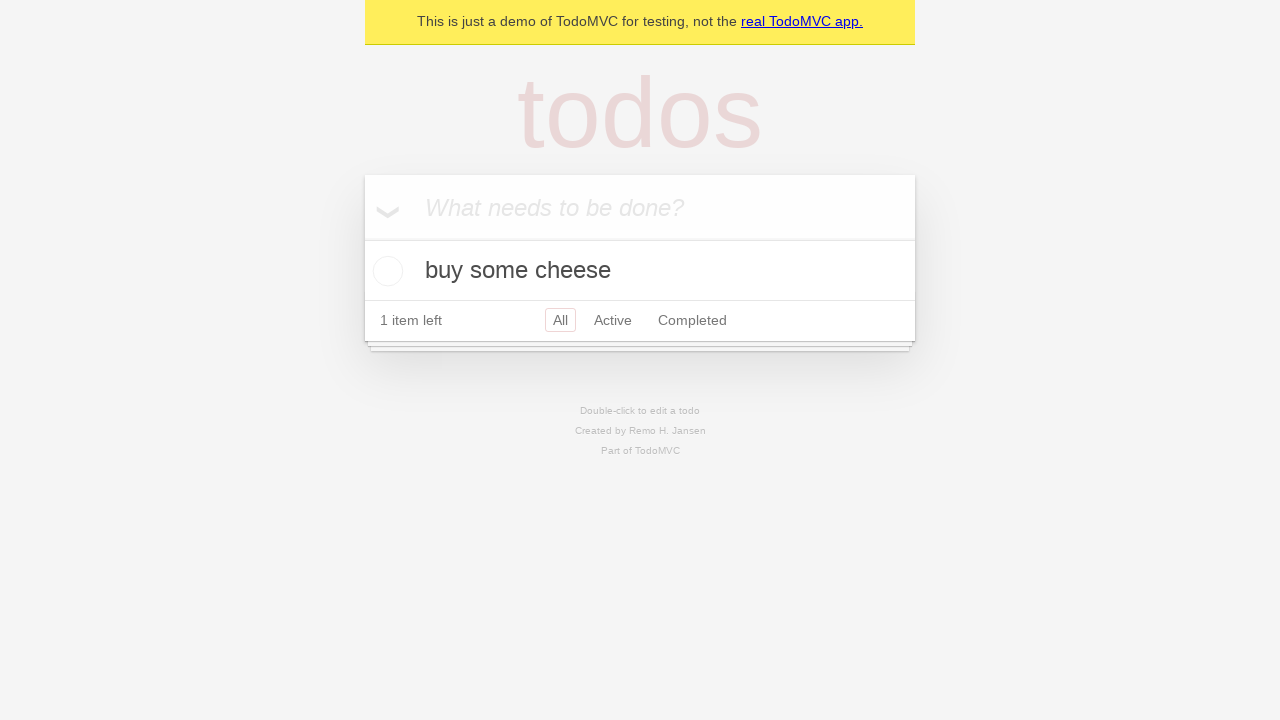

Filled todo input with 'feed the cat' on internal:attr=[placeholder="What needs to be done?"i]
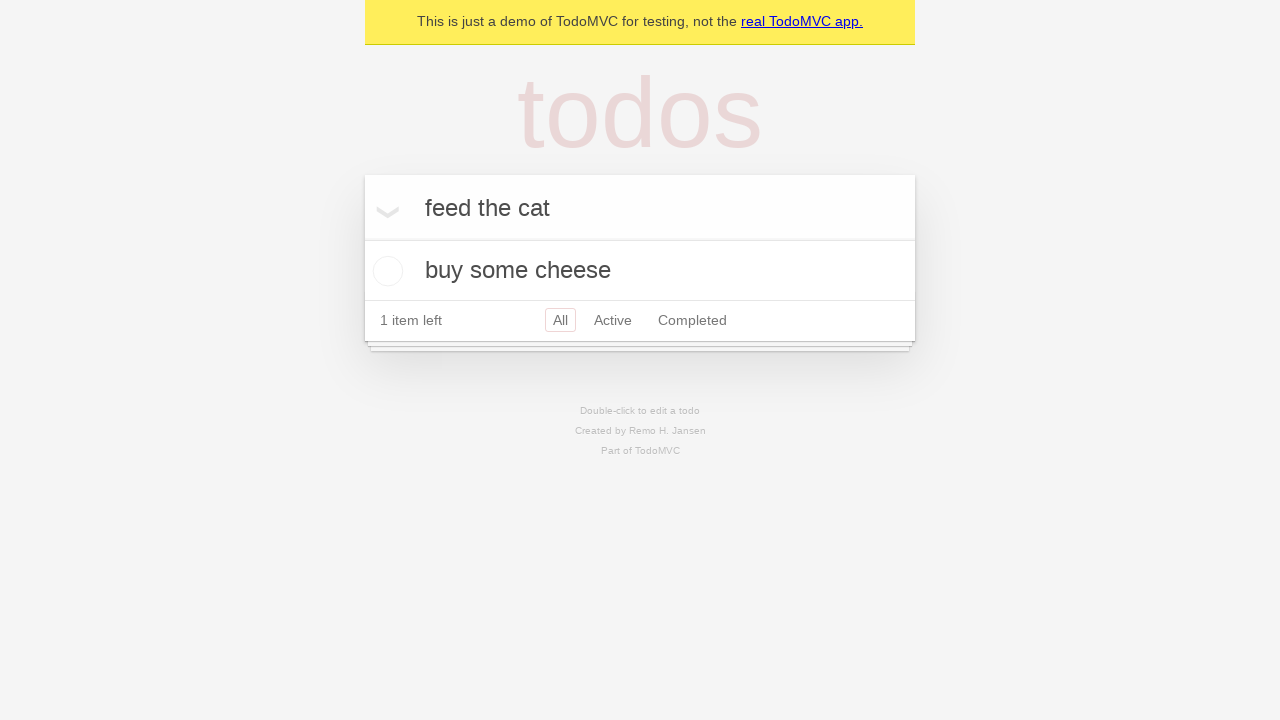

Pressed Enter to create todo 'feed the cat' on internal:attr=[placeholder="What needs to be done?"i]
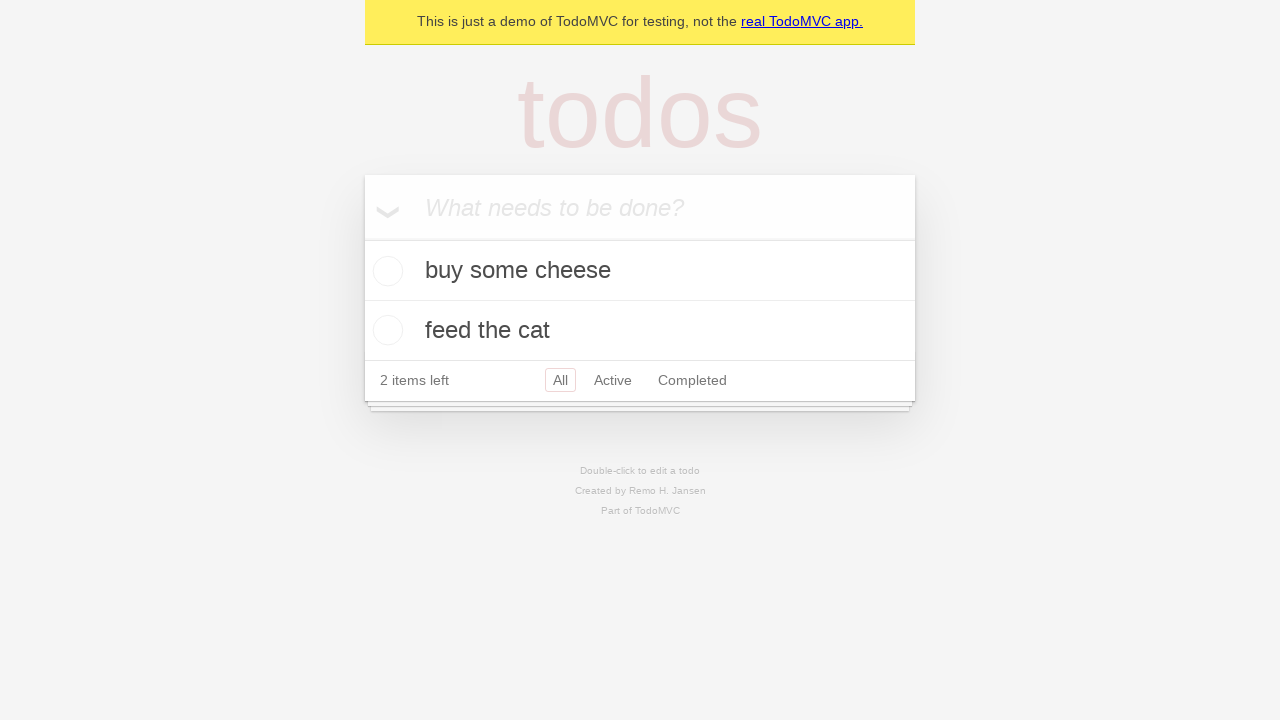

Filled todo input with 'book a doctors appointment' on internal:attr=[placeholder="What needs to be done?"i]
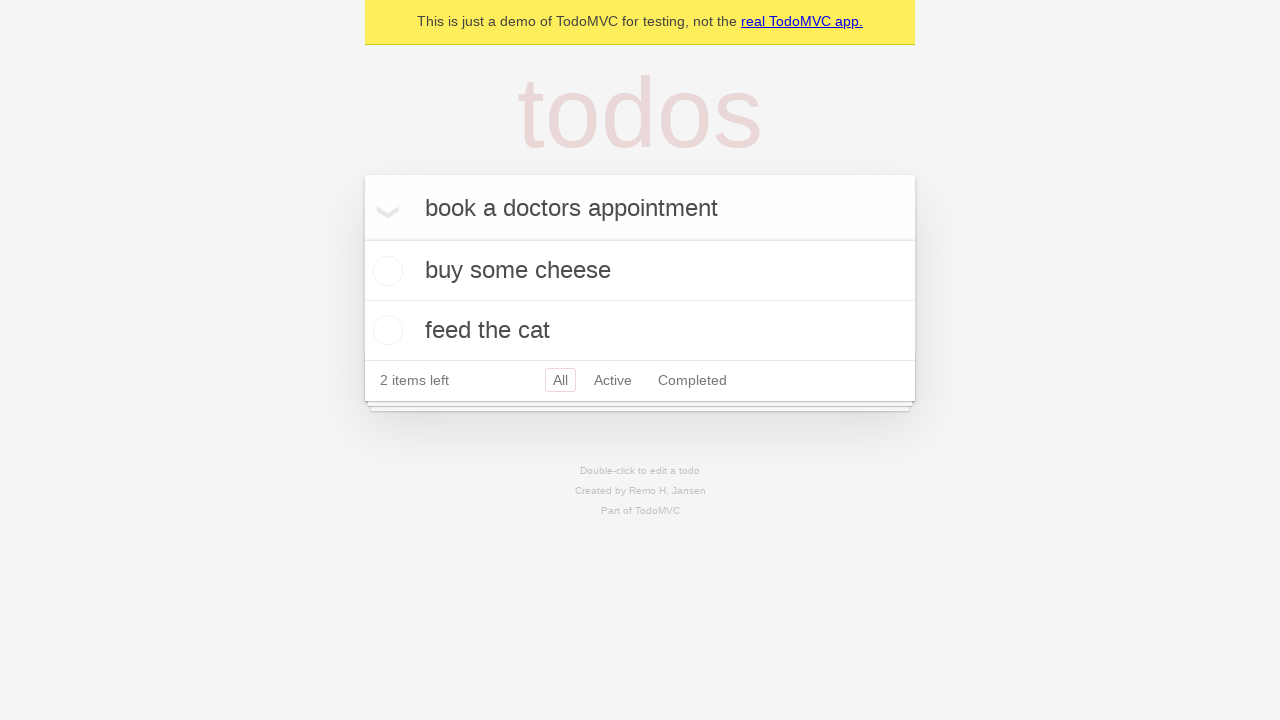

Pressed Enter to create todo 'book a doctors appointment' on internal:attr=[placeholder="What needs to be done?"i]
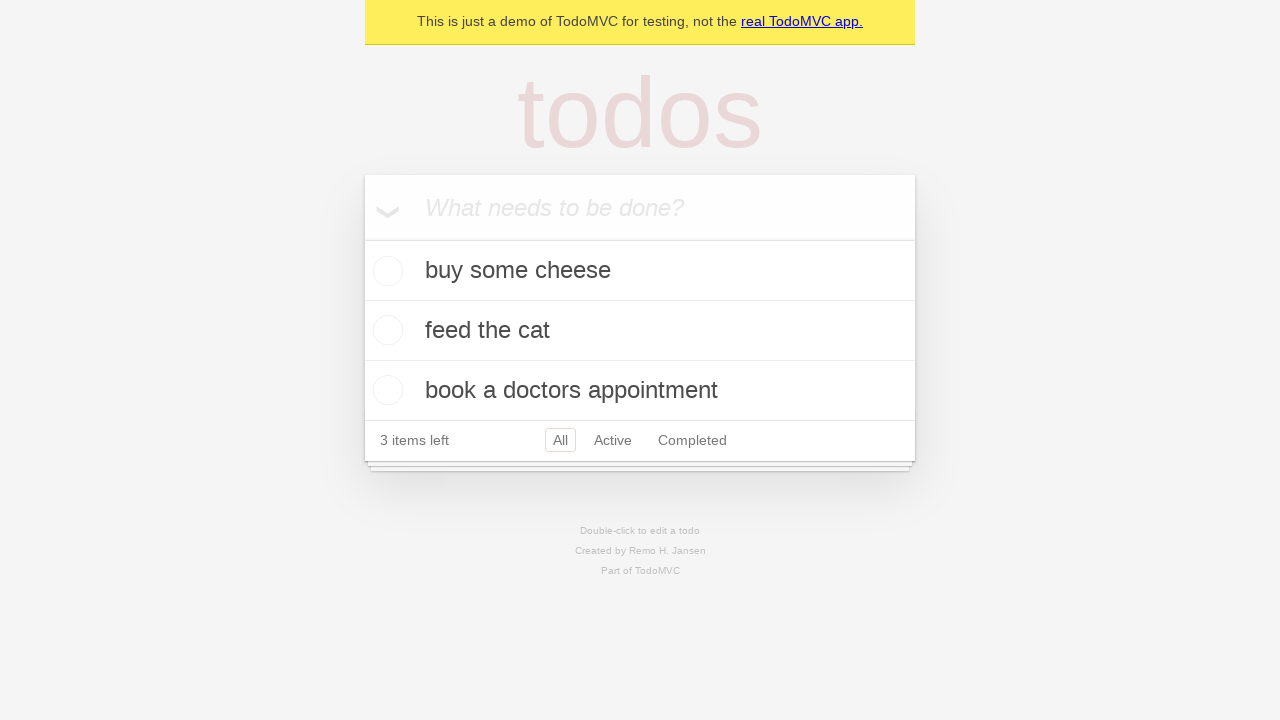

Waited for all three todos to be created
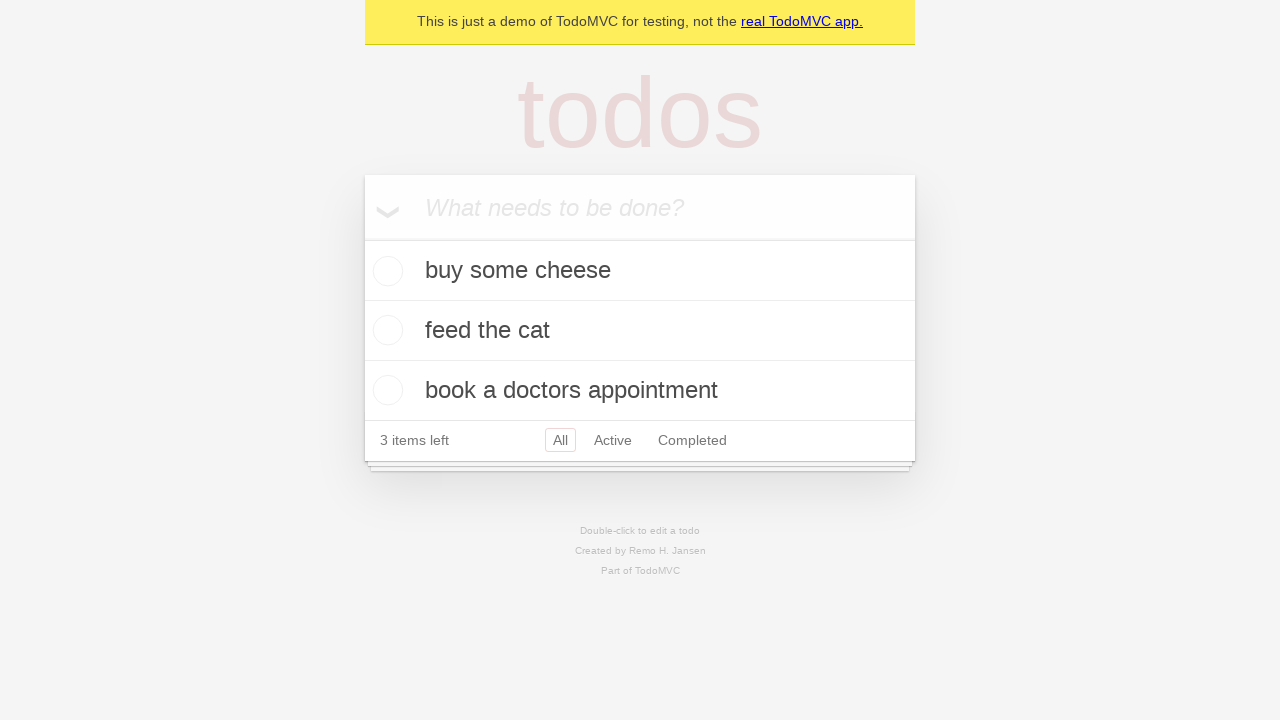

Checked the second todo item to mark it as completed at (385, 330) on internal:testid=[data-testid="todo-item"s] >> nth=1 >> internal:role=checkbox
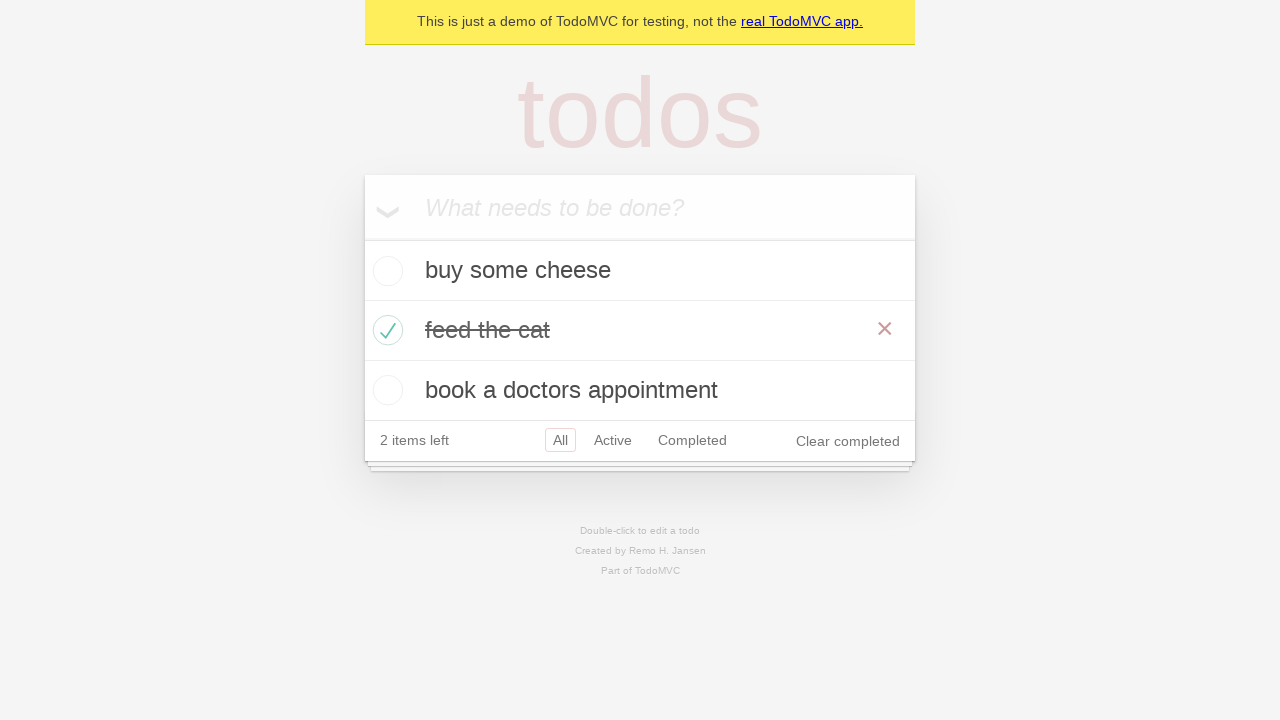

Clicked the 'Clear completed' button to remove completed items at (848, 441) on internal:role=button[name="Clear completed"i]
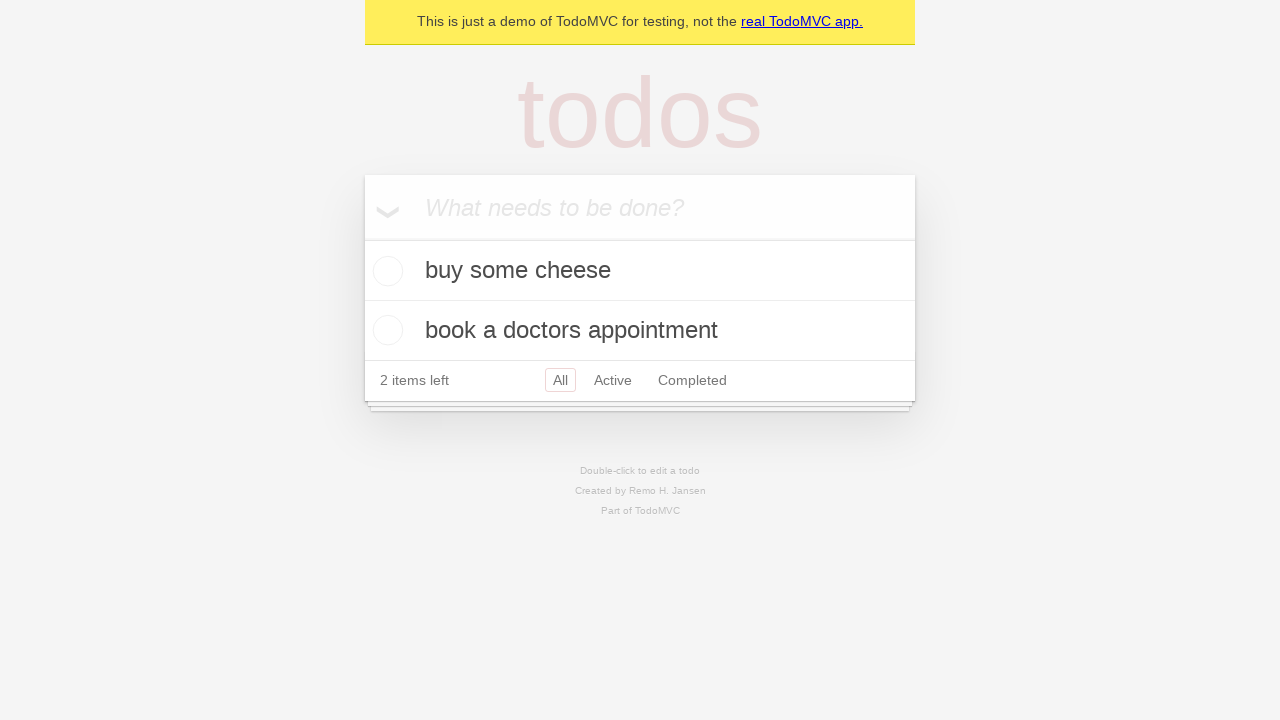

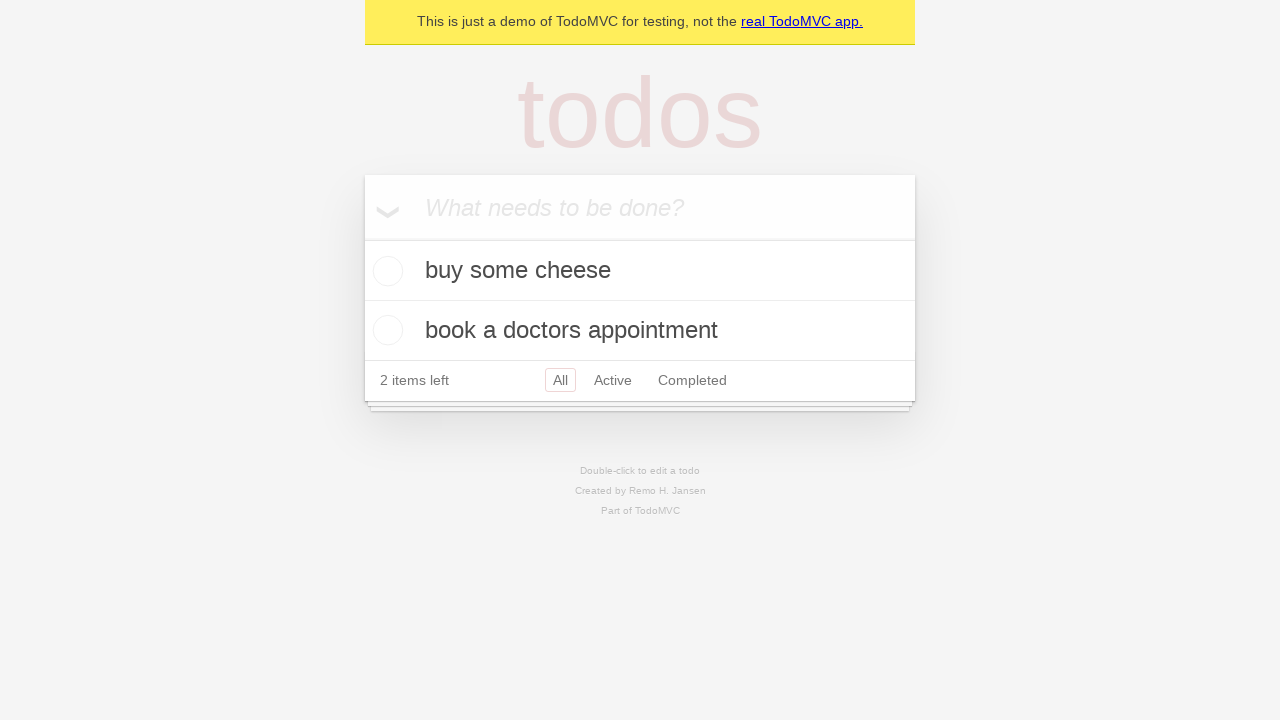